Opens the Flipkart homepage and maximizes the browser window to verify the site loads successfully.

Starting URL: https://www.flipkart.com/

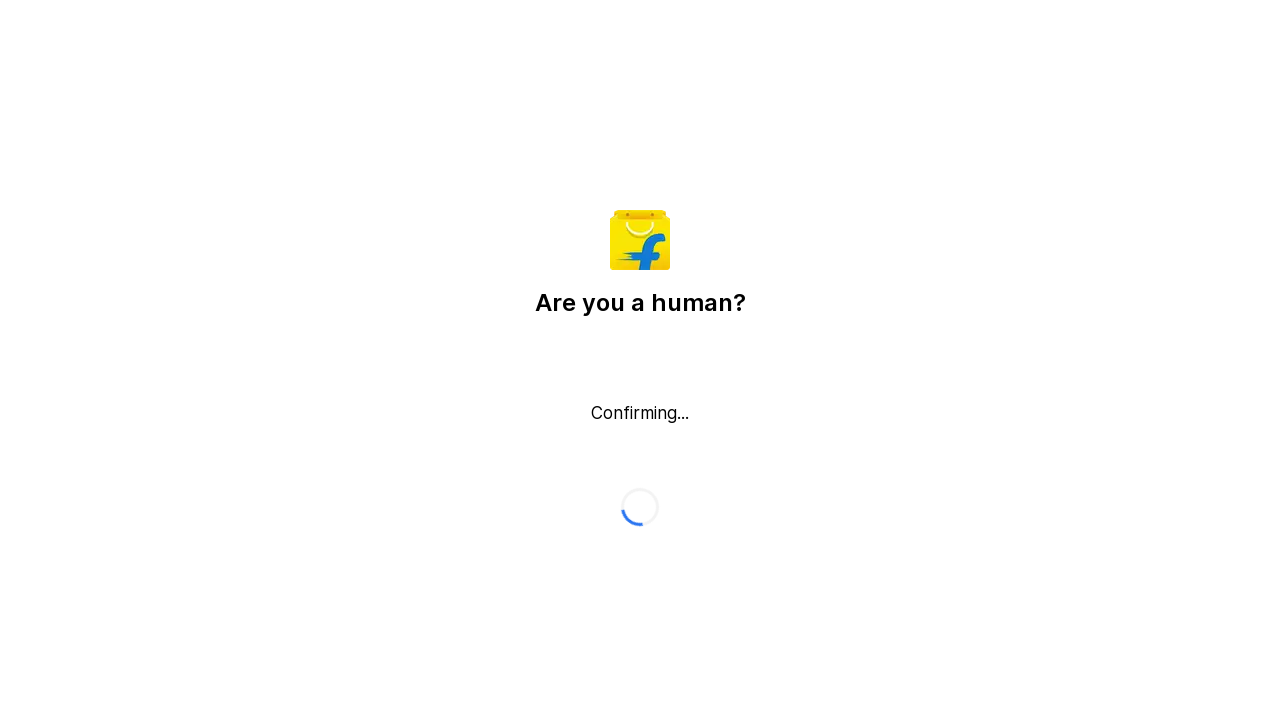

Set viewport size to 1920x1080 to maximize browser window
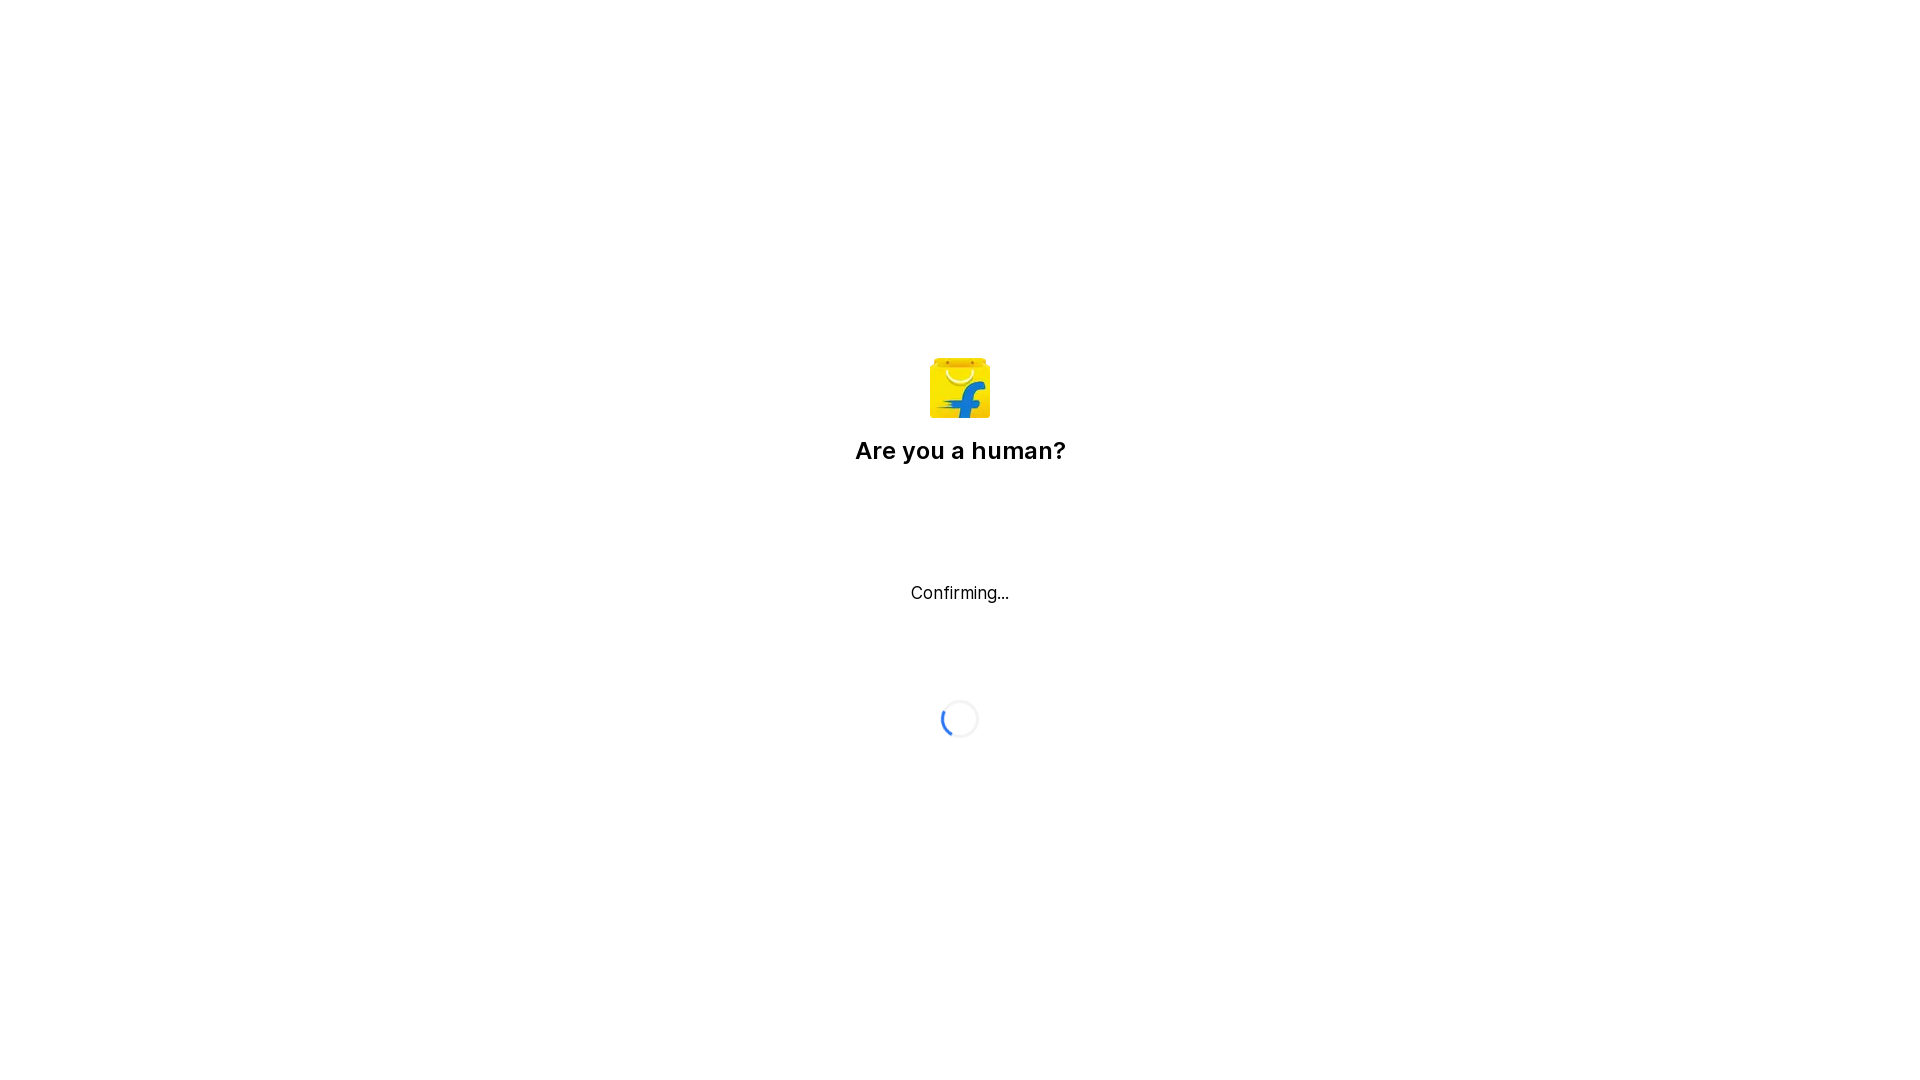

Waited for page DOM to fully load
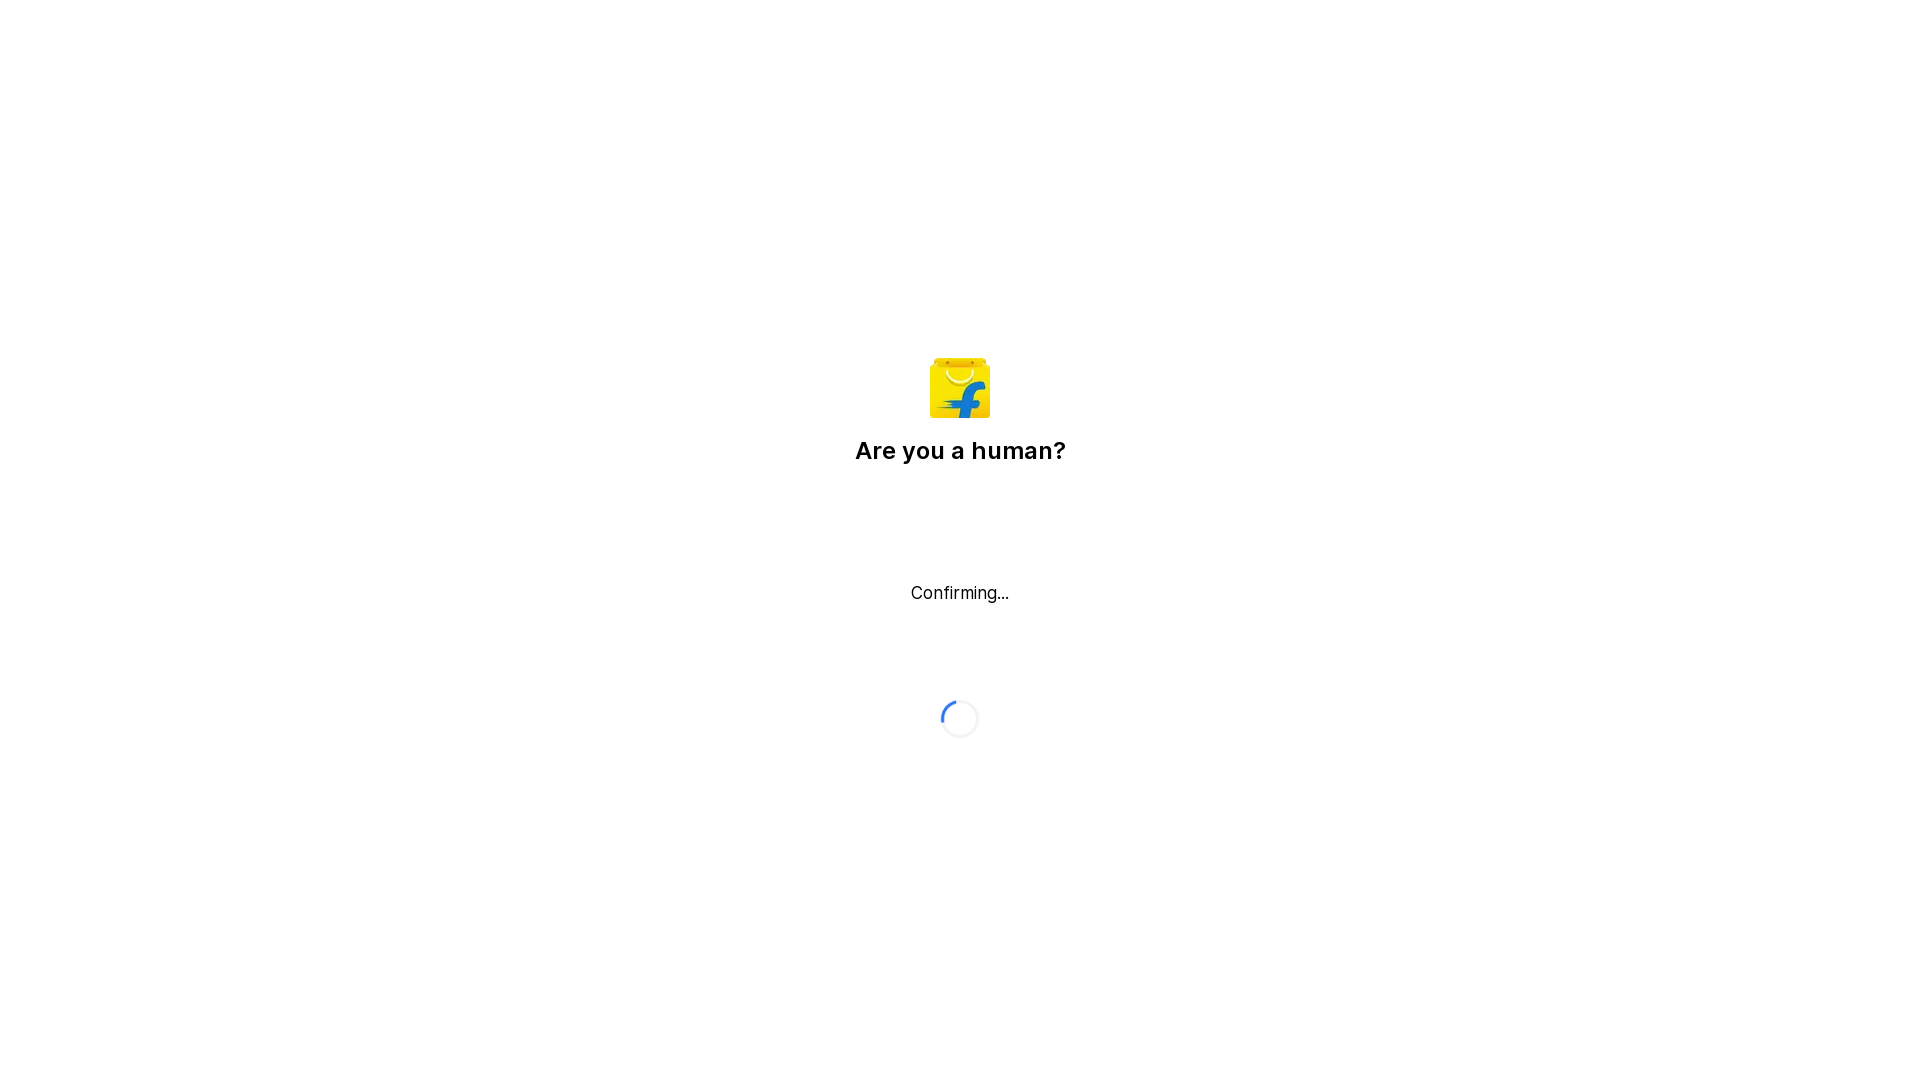

Verified page loaded successfully by confirming body element is present
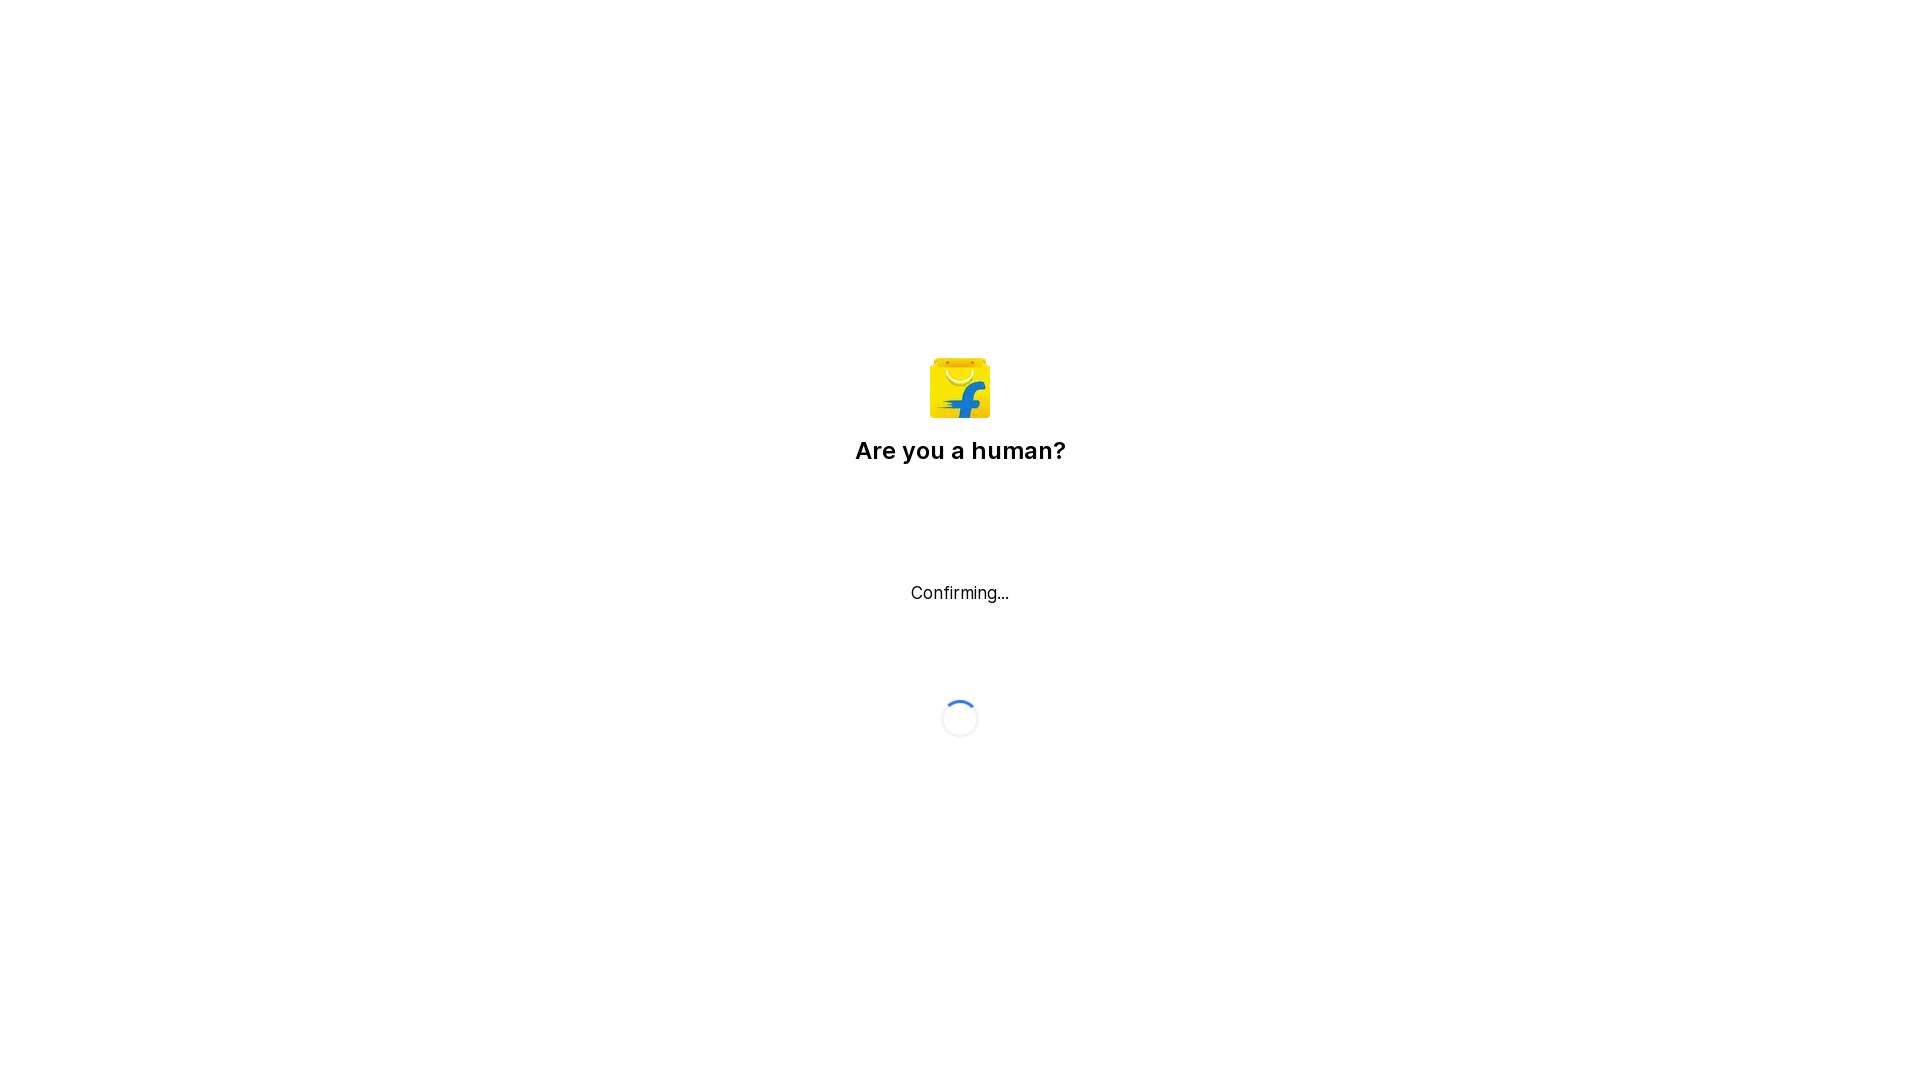

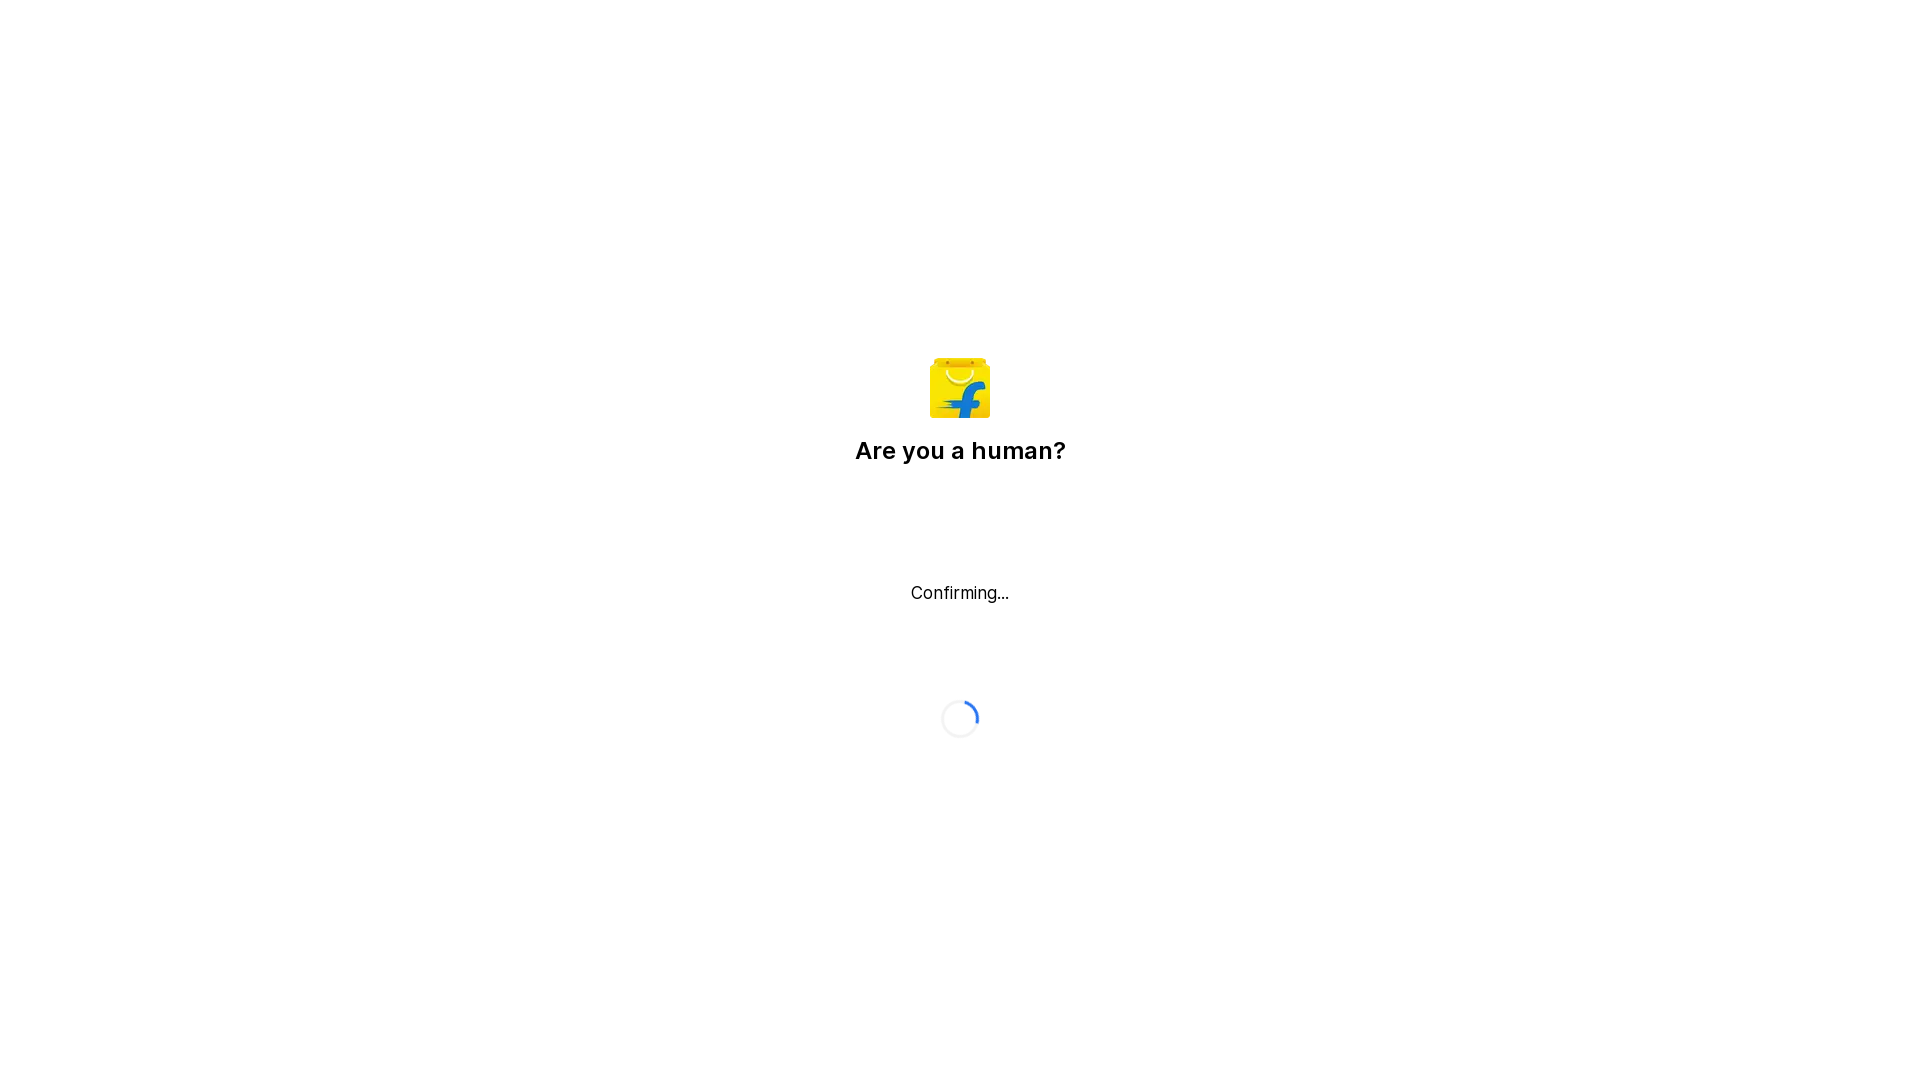